Tests form submission with a potency value exceeding integer limits to trigger validation error

Starting URL: https://carros-crud.vercel.app/

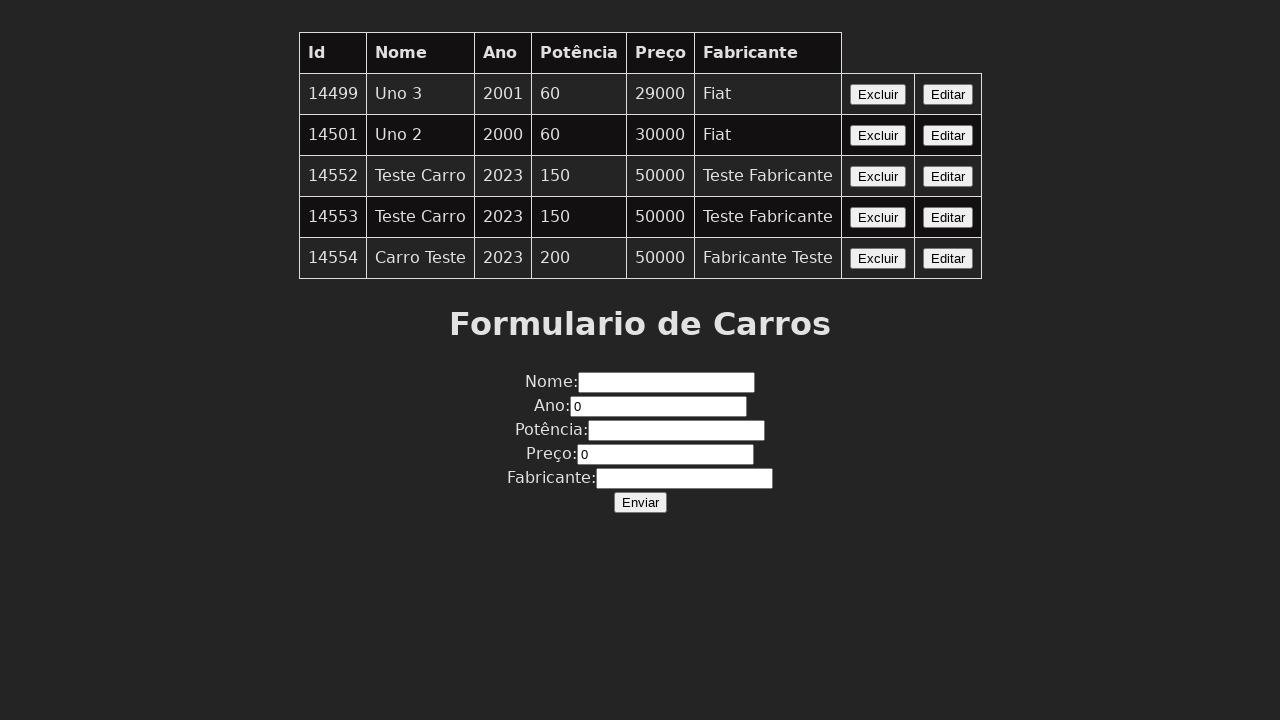

Filled nome field with 'Ahri' on input[name='nome']
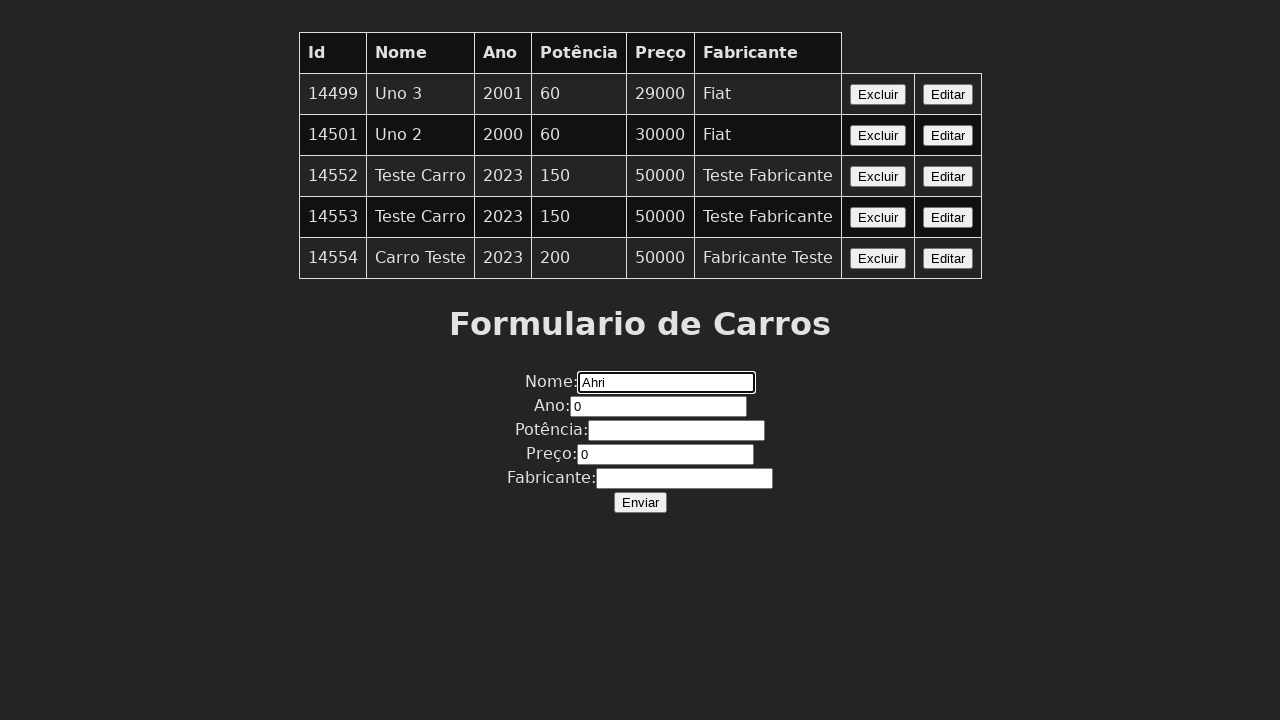

Filled ano field with '2021' on input[name='ano']
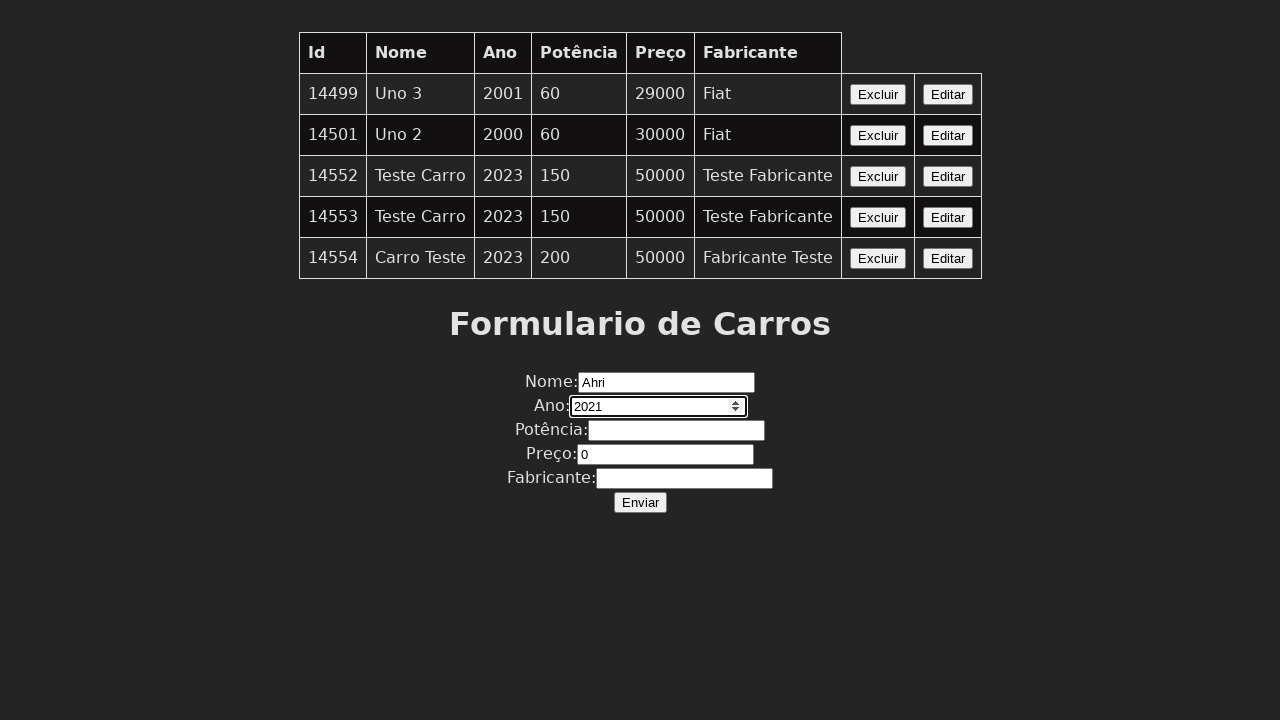

Filled potencia field with '2147483648' (exceeds integer limits) on input[name='potencia']
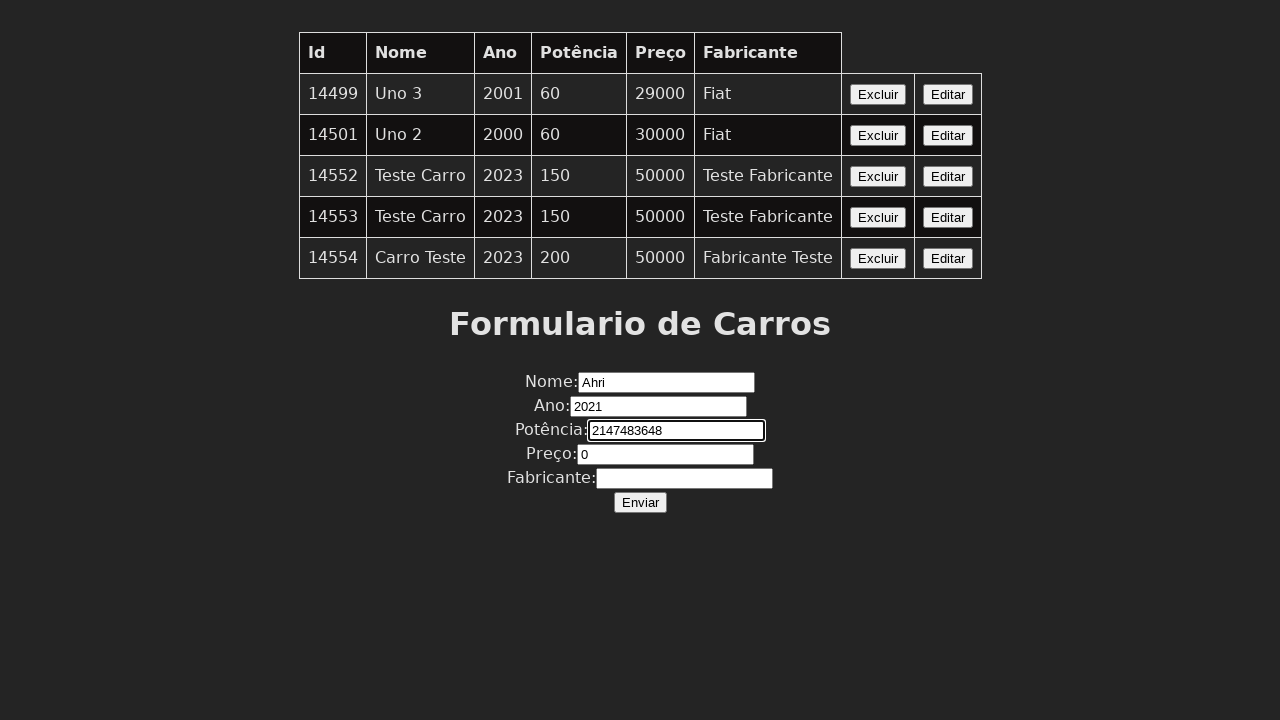

Filled preco field with '55000' on input[name='preco']
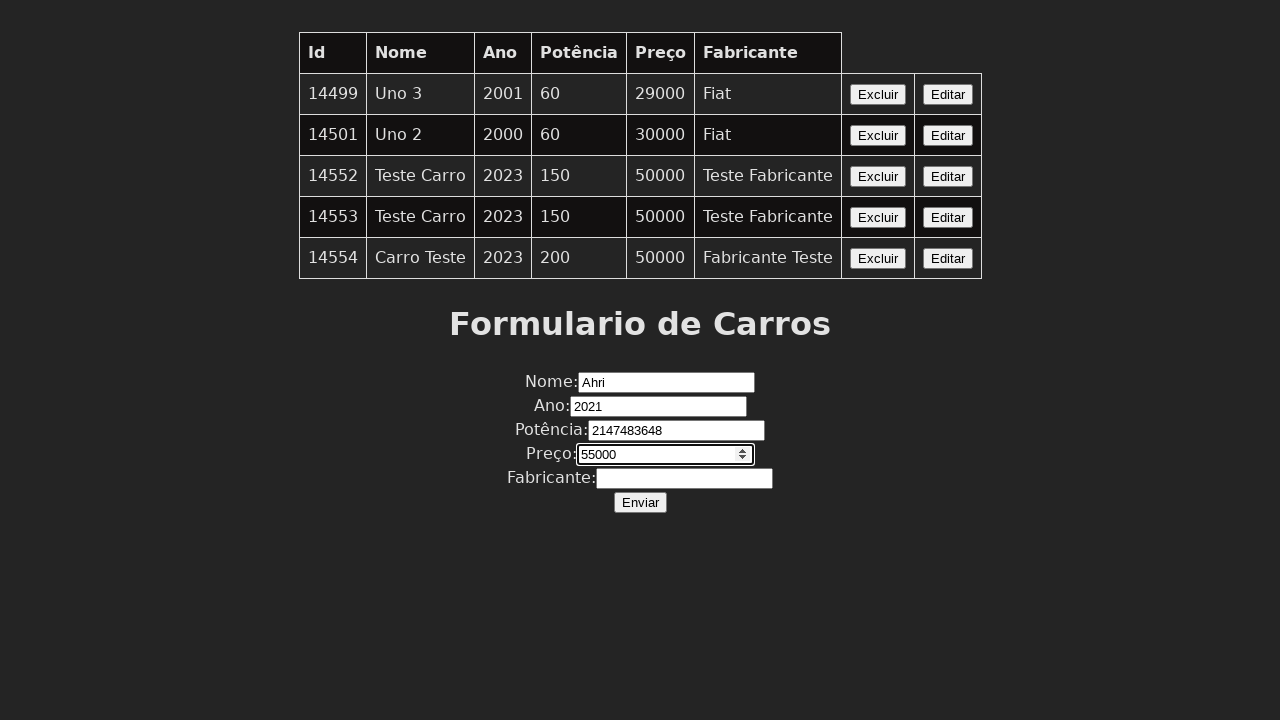

Filled fabricante field with 'Lux' on input[name='fabricante']
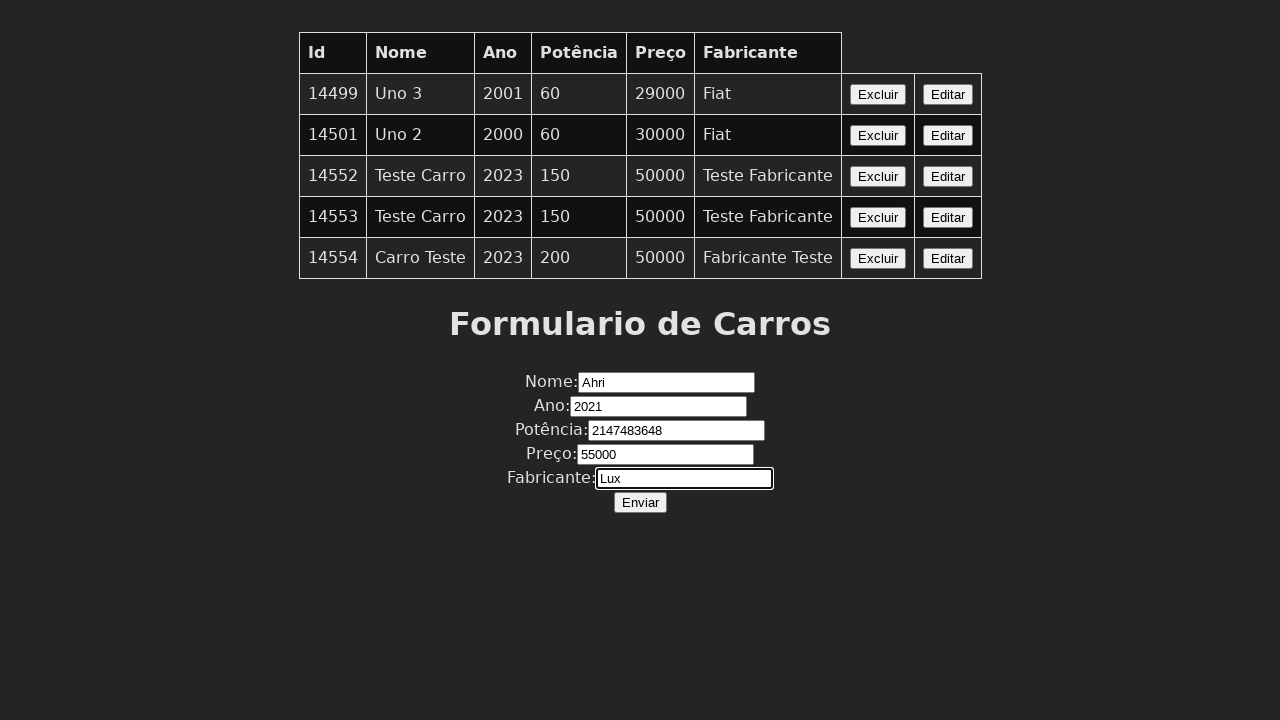

Clicked Enviar button to submit form at (640, 502) on xpath=//button[contains(text(),'Enviar')]
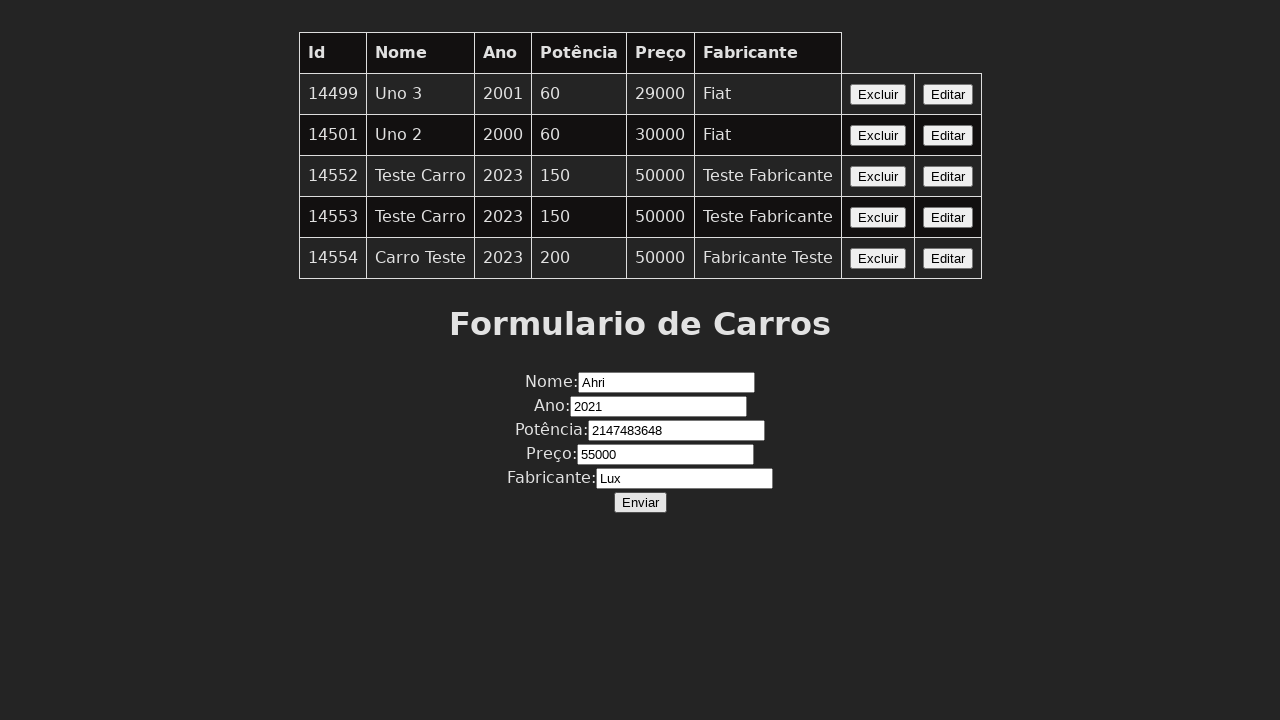

Accepted alert dialog triggered by validation error
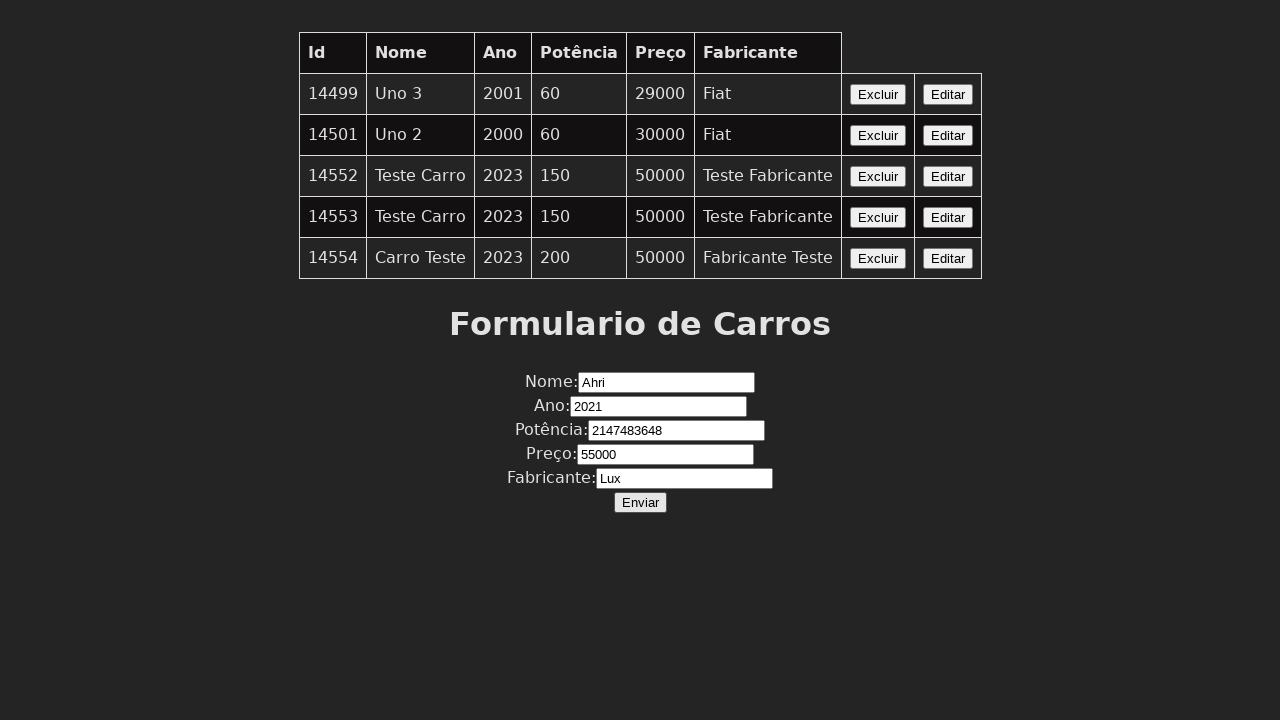

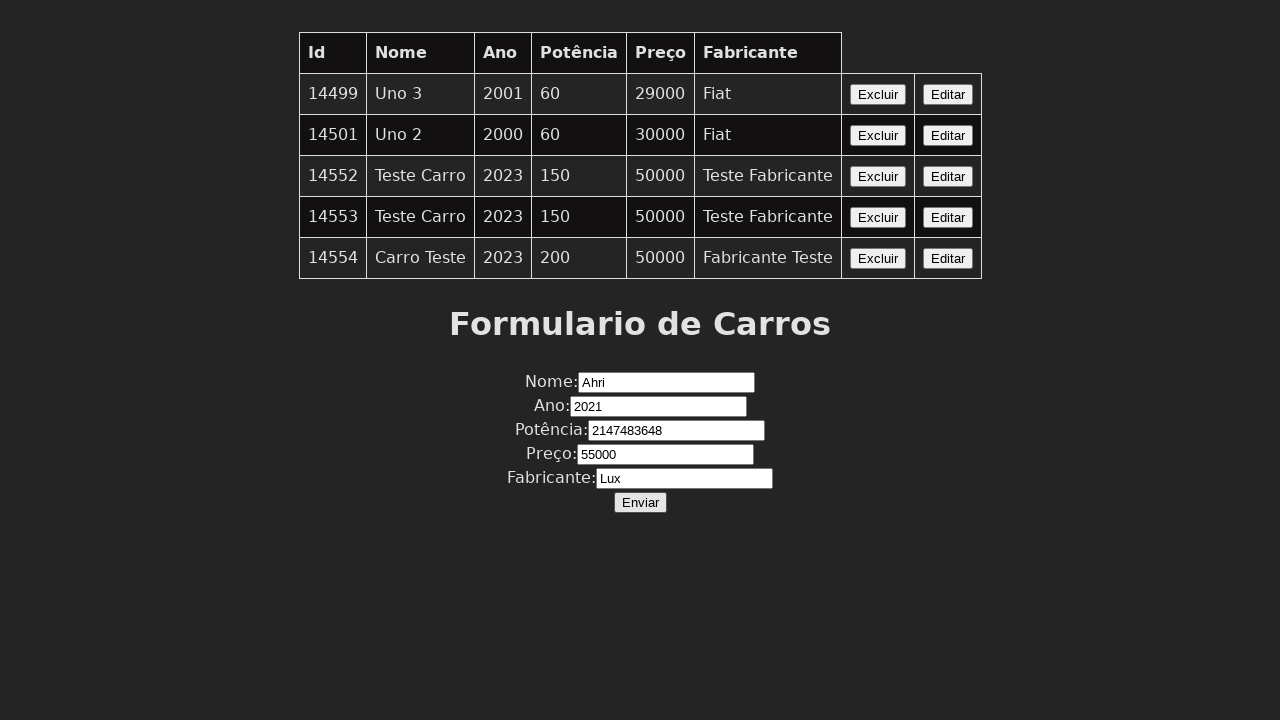